Loads a saved Minesweeper game using an import code and automatically flags all unmarked squares to win the game

Starting URL: https://minesweeperonline.com/#beginner-150

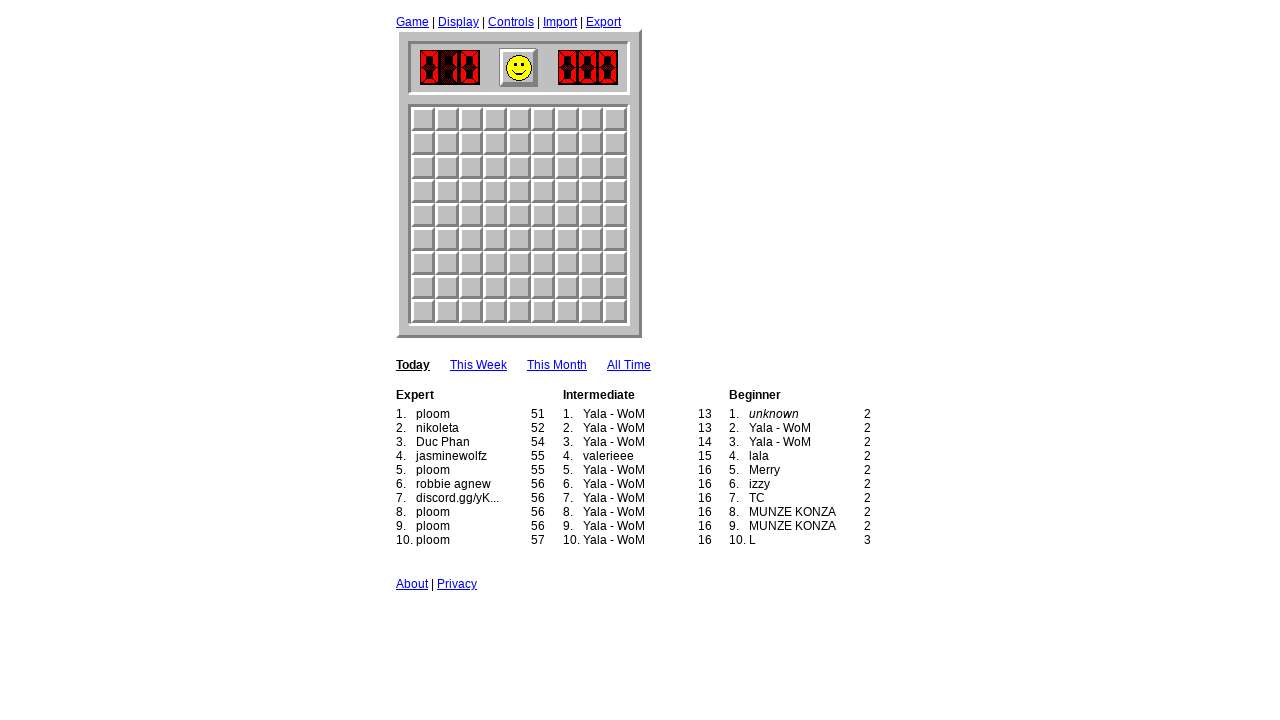

Waited for import link to be visible
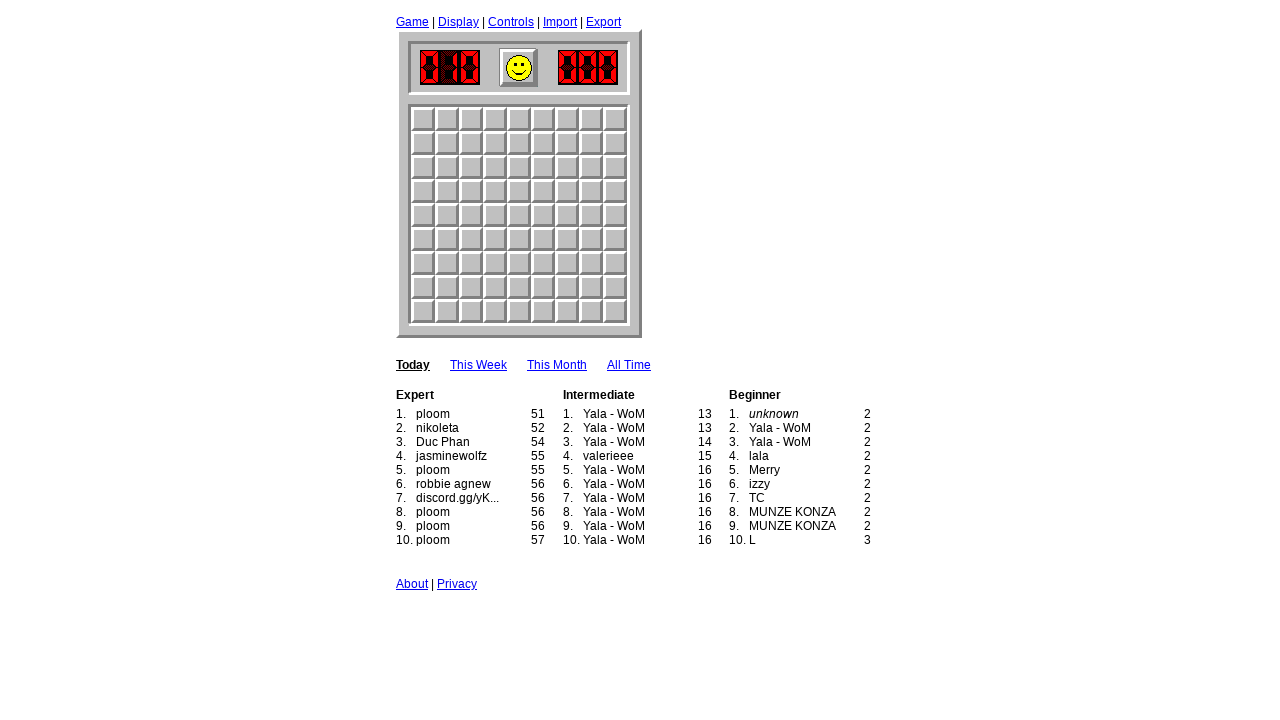

Clicked import link to open import dialog at (560, 22) on #import-link
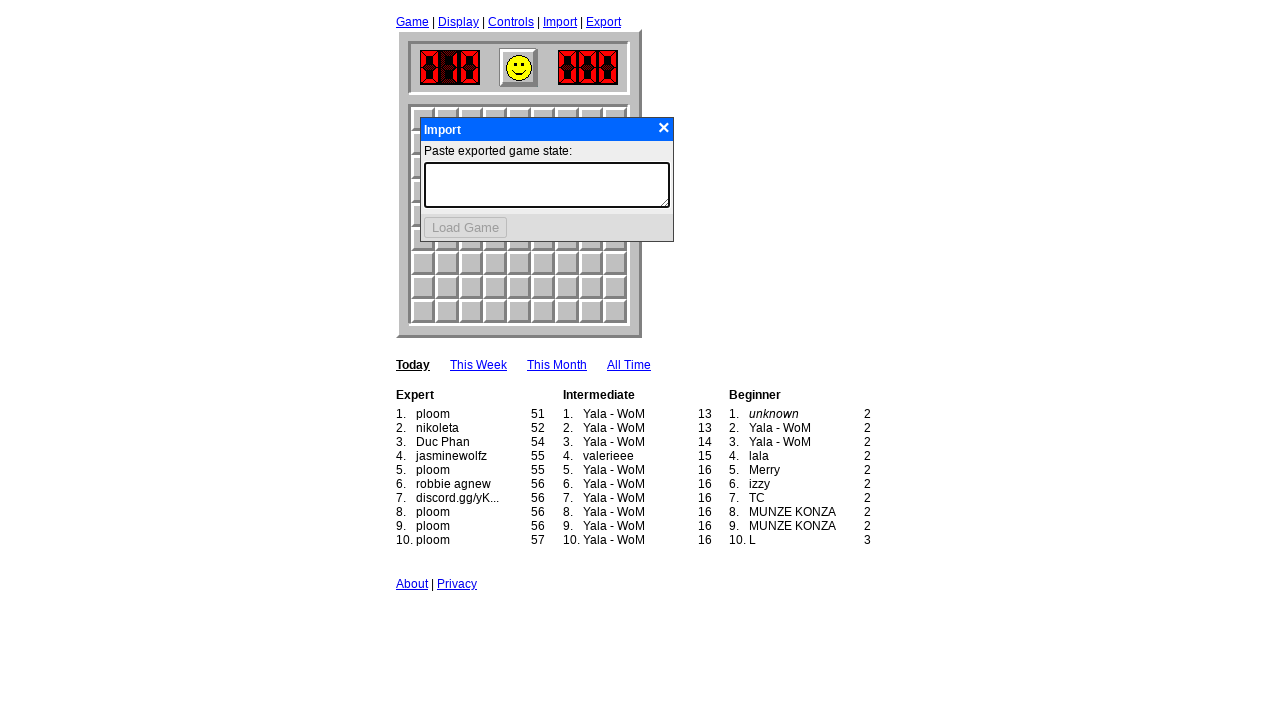

Waited for import textarea to be visible
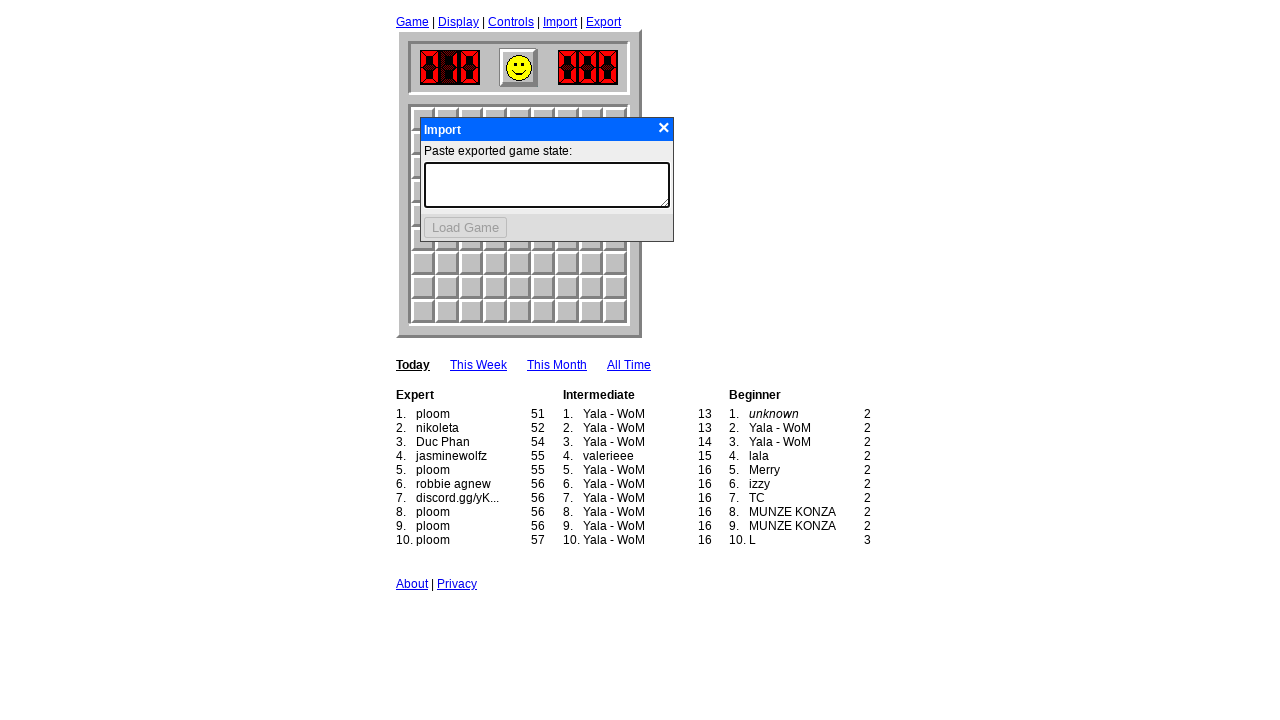

Filled import textarea with game ID on //td[contains(text(),'Import')]/../following-sibling::tr[1]/td/textarea
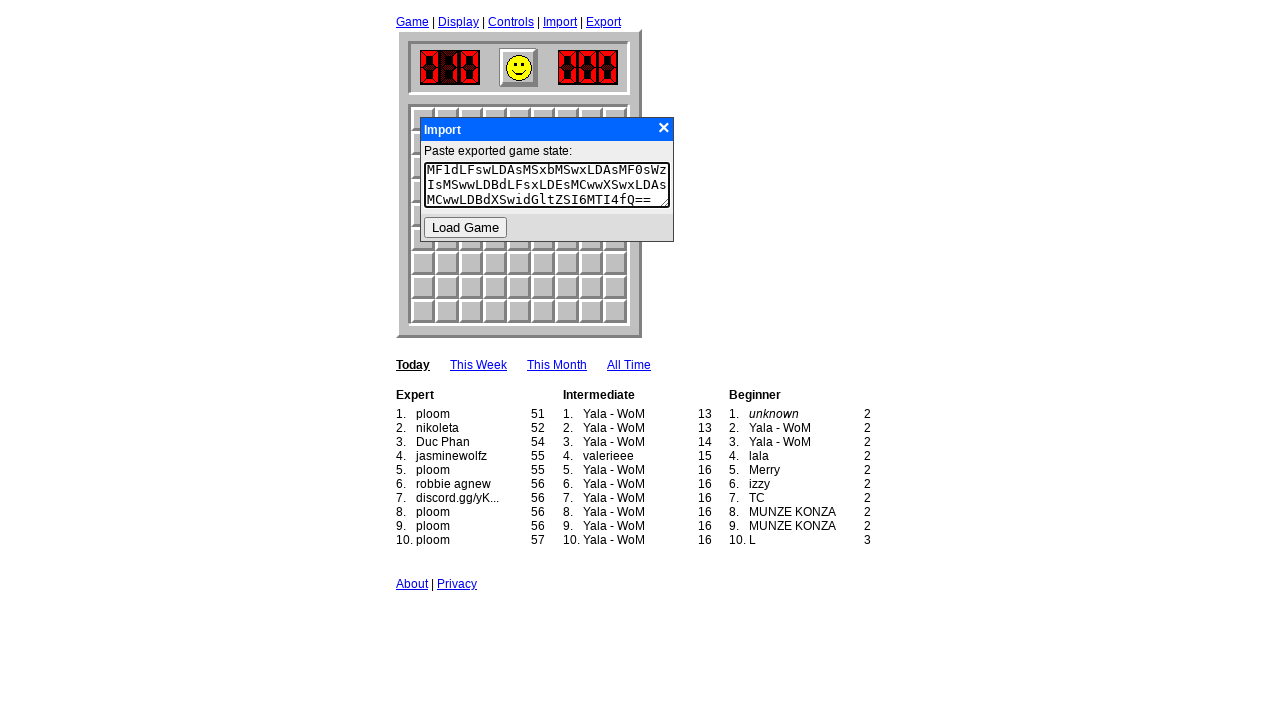

Waited for Load Game button to be visible
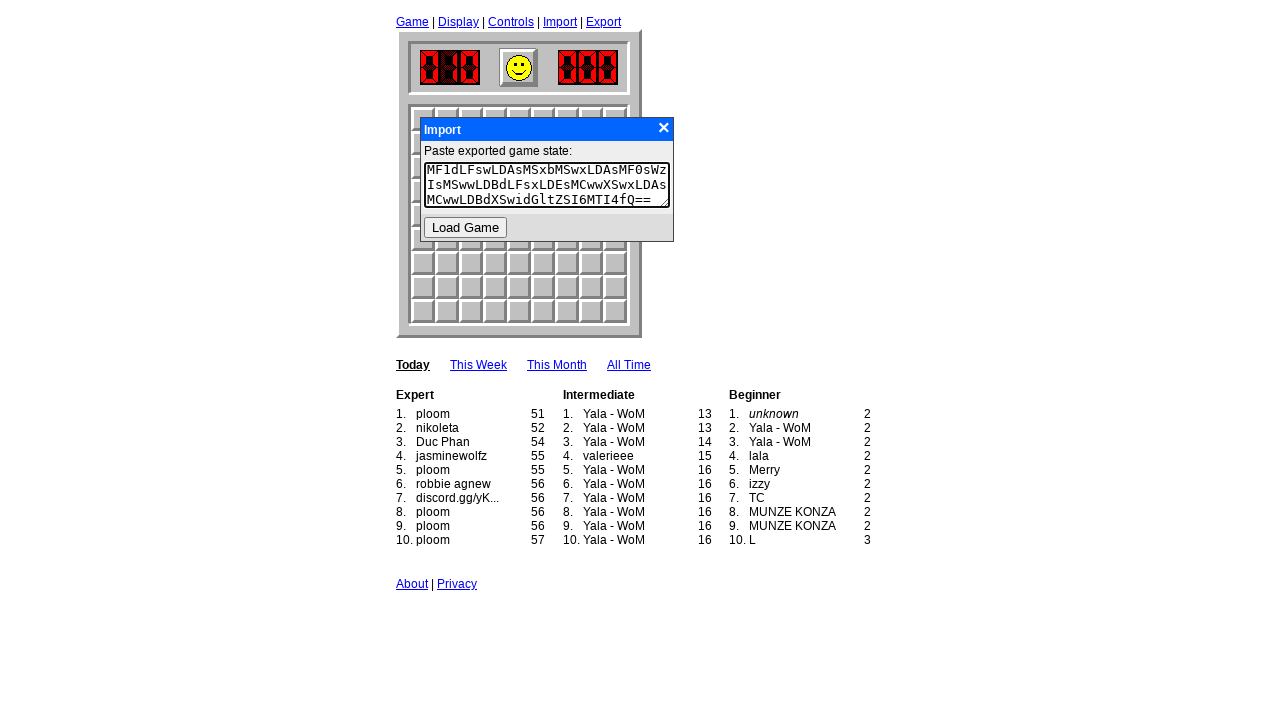

Clicked Load Game button to load the saved game at (466, 228) on xpath=//input[@value='Load Game']
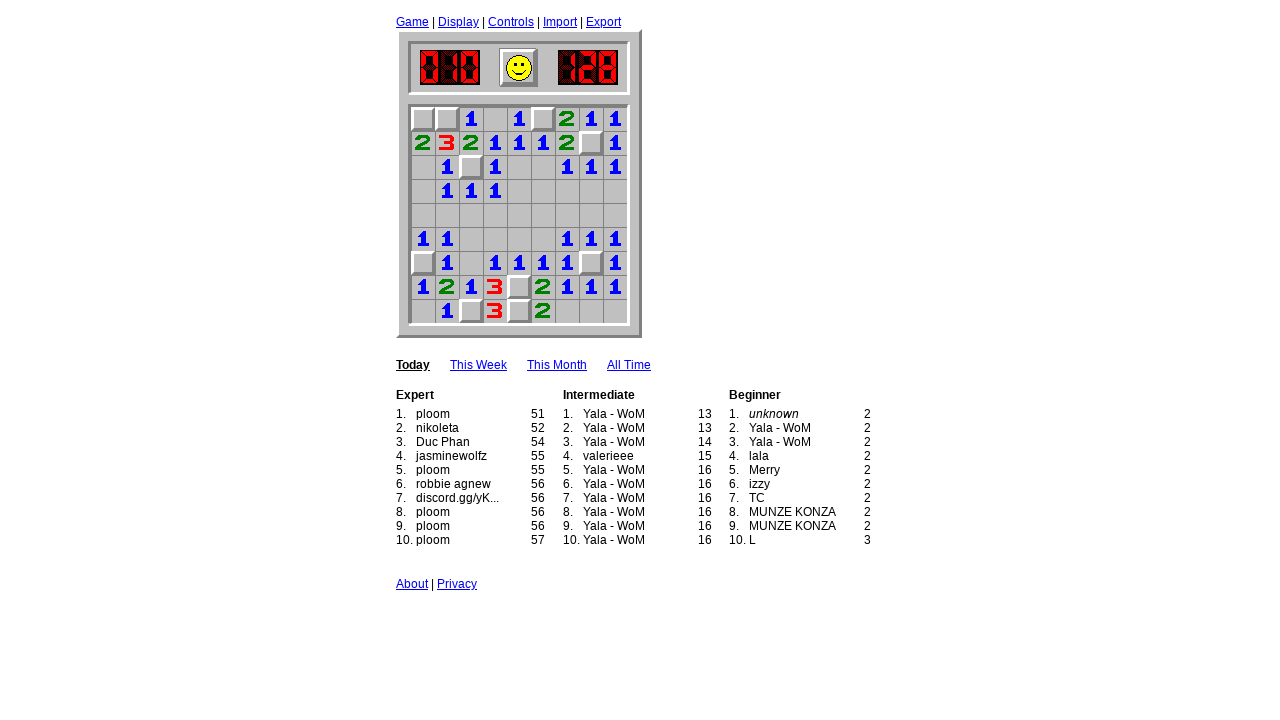

Game loaded and blank squares are visible
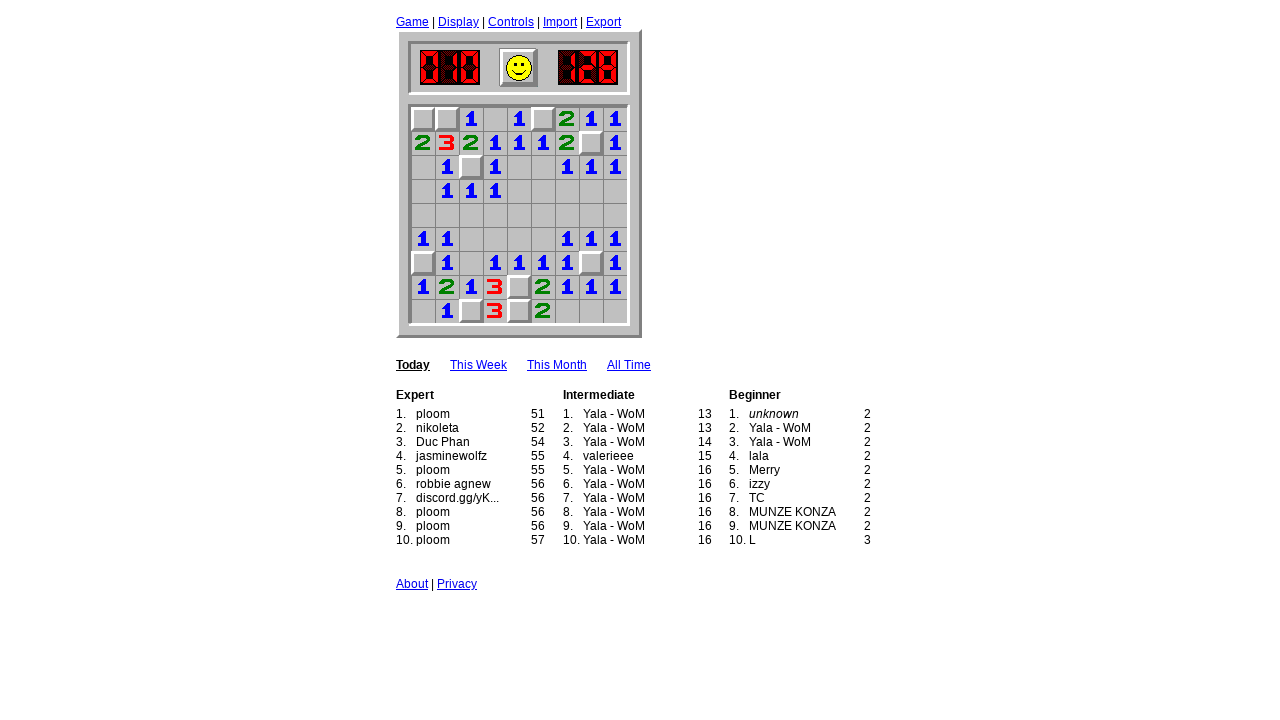

Found 10 unmarked squares to flag
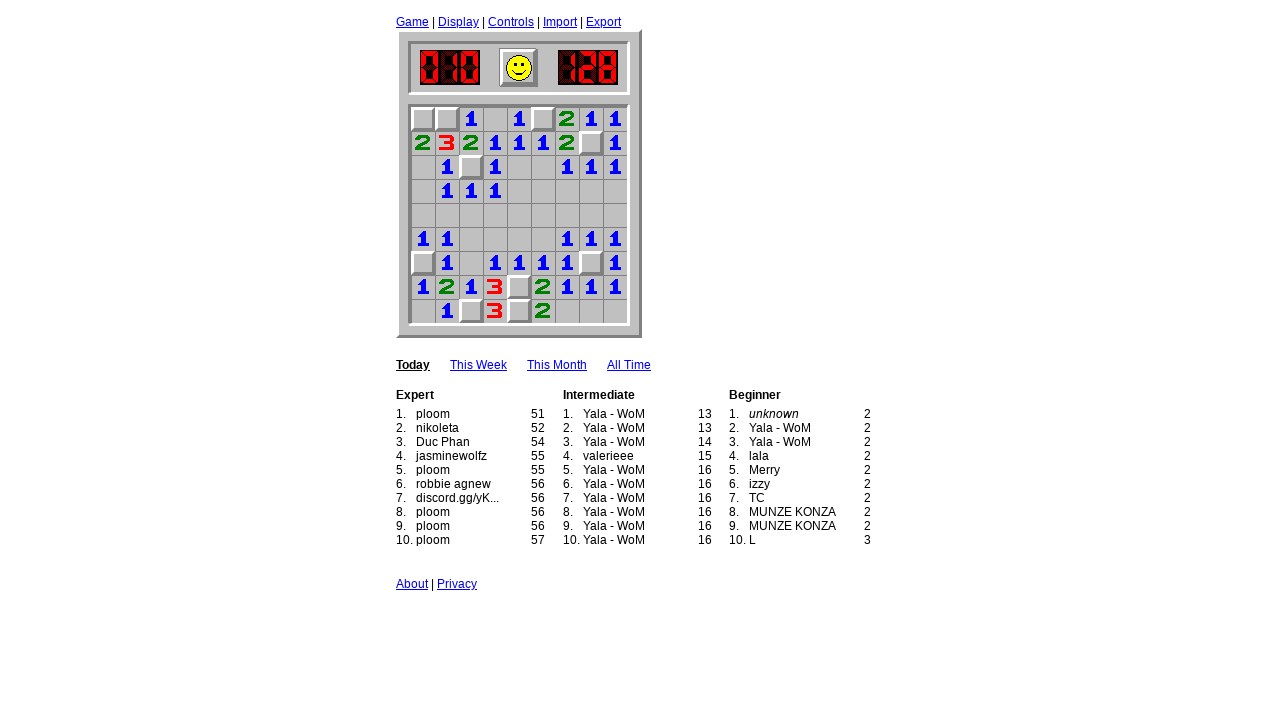

Flagged an unmarked square
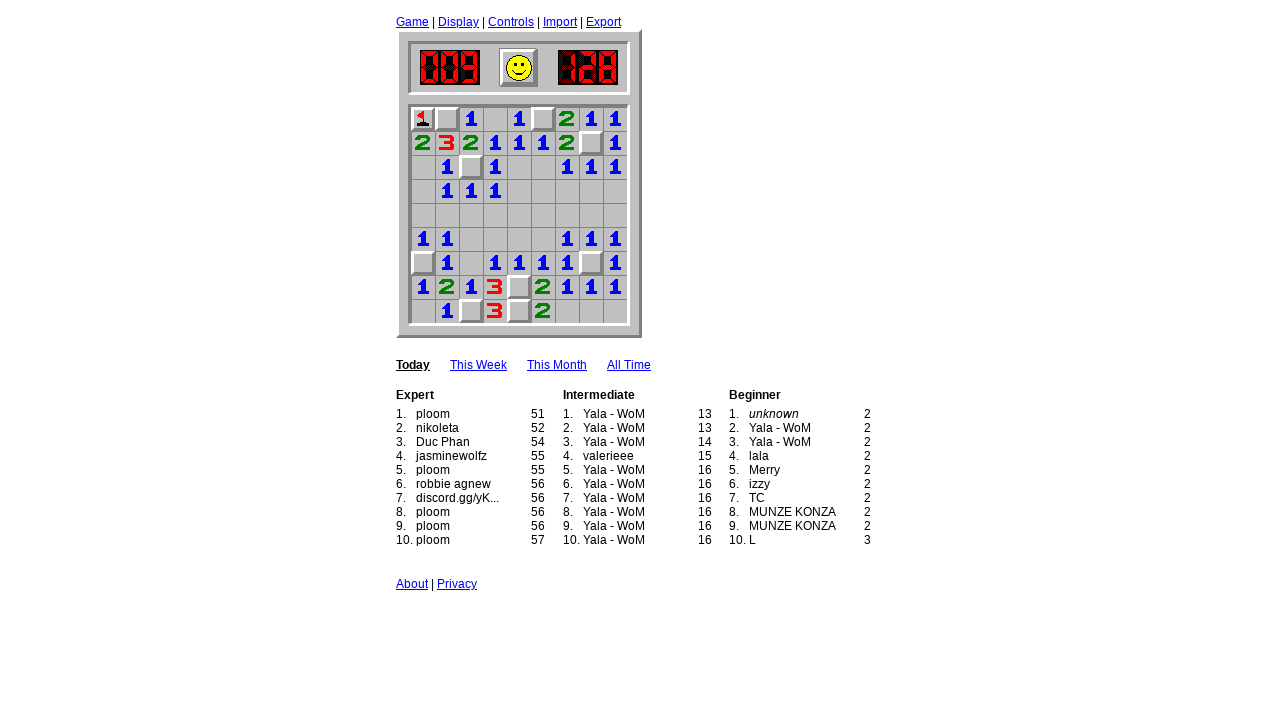

Flagged an unmarked square
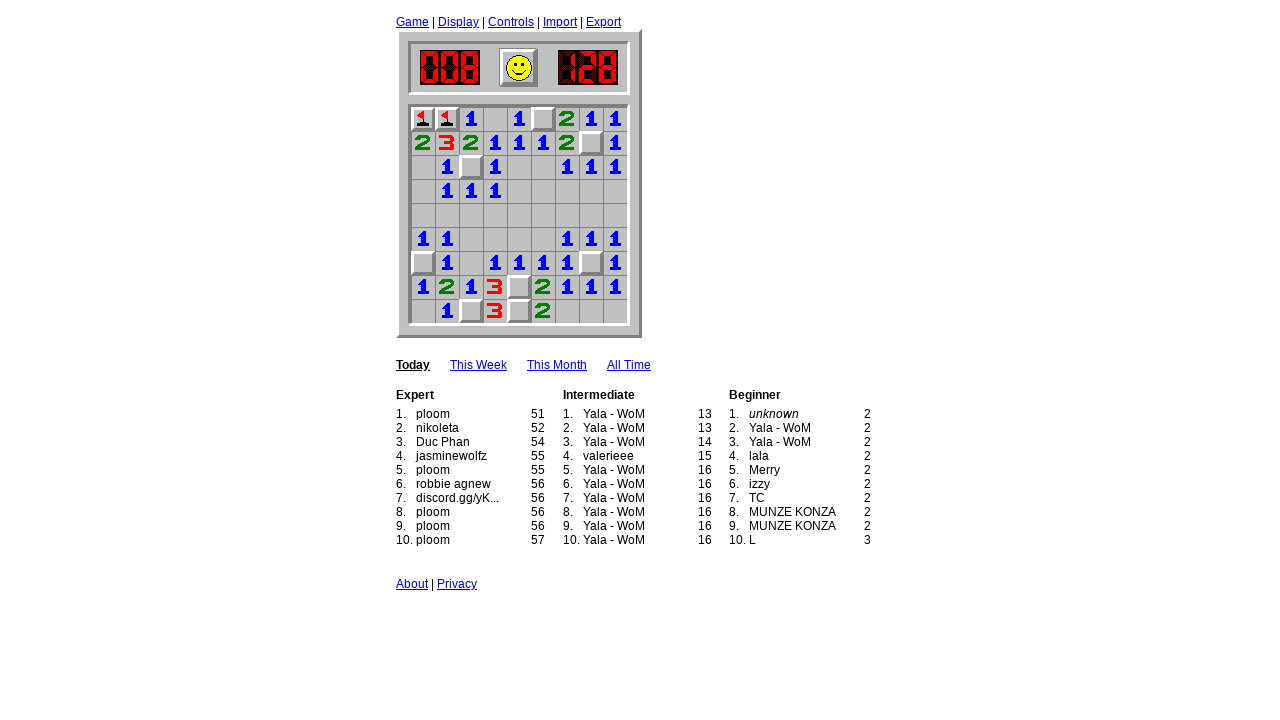

Flagged an unmarked square
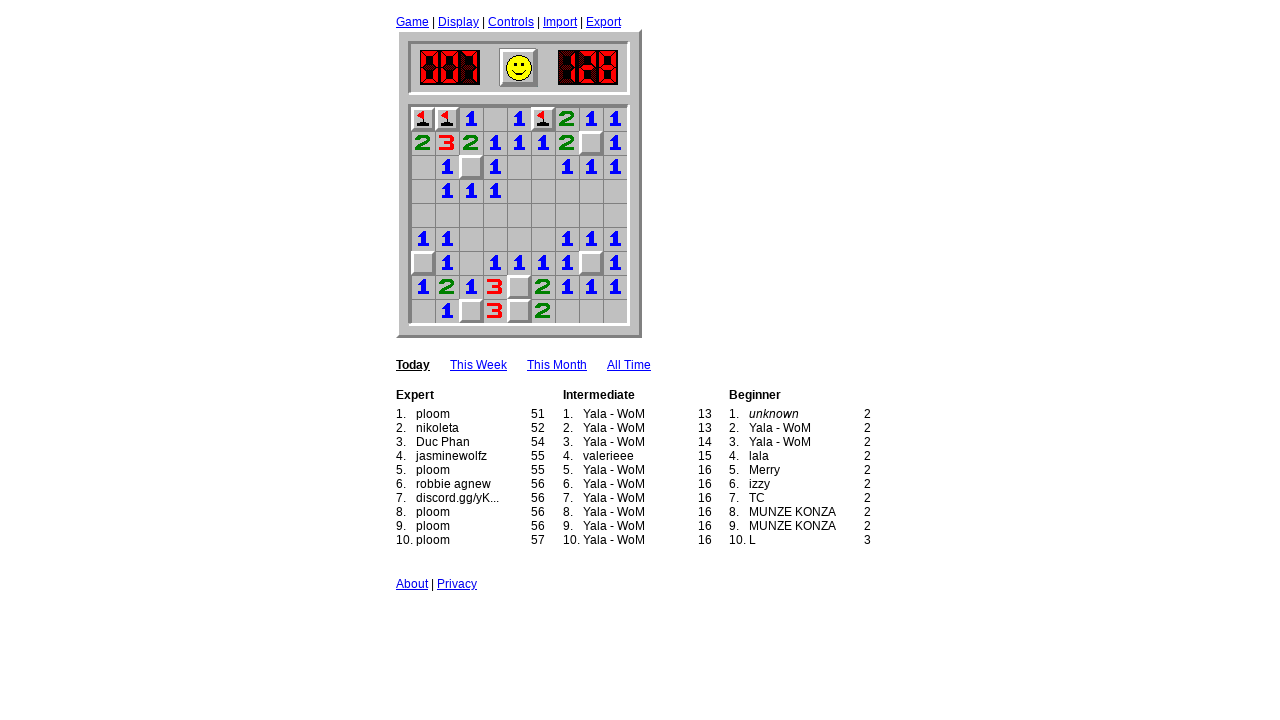

Flagged an unmarked square
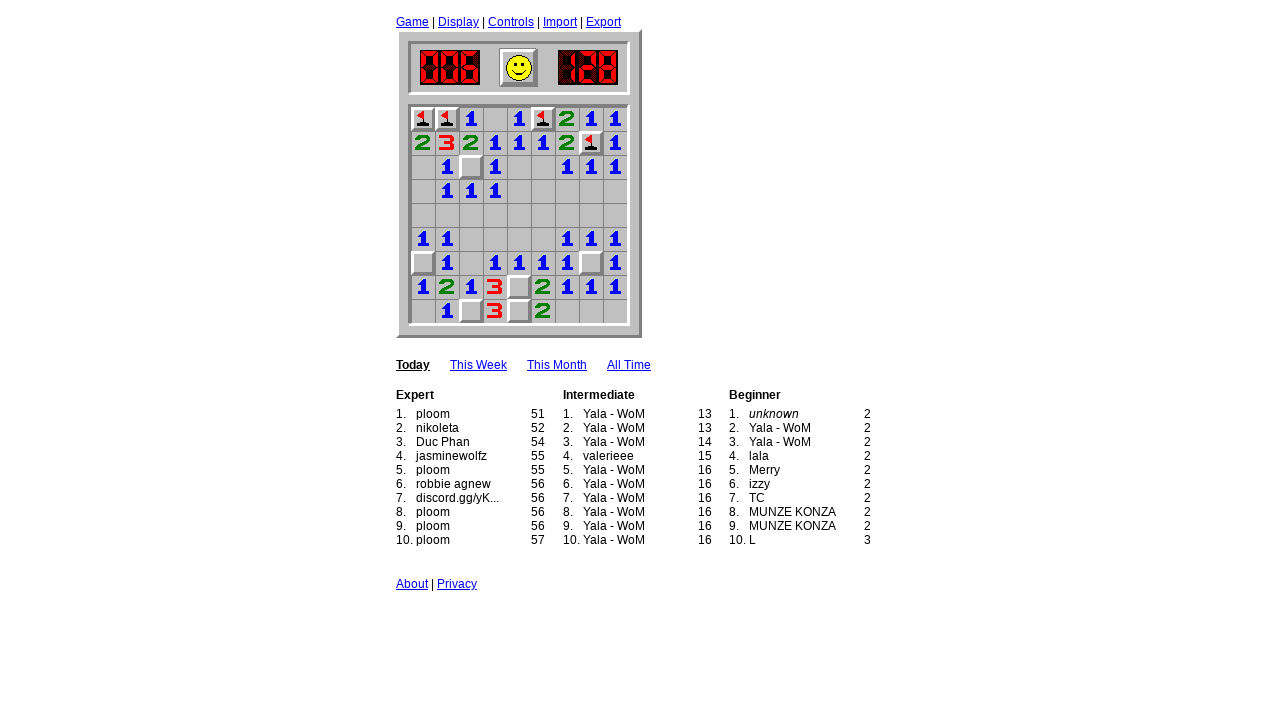

Flagged an unmarked square
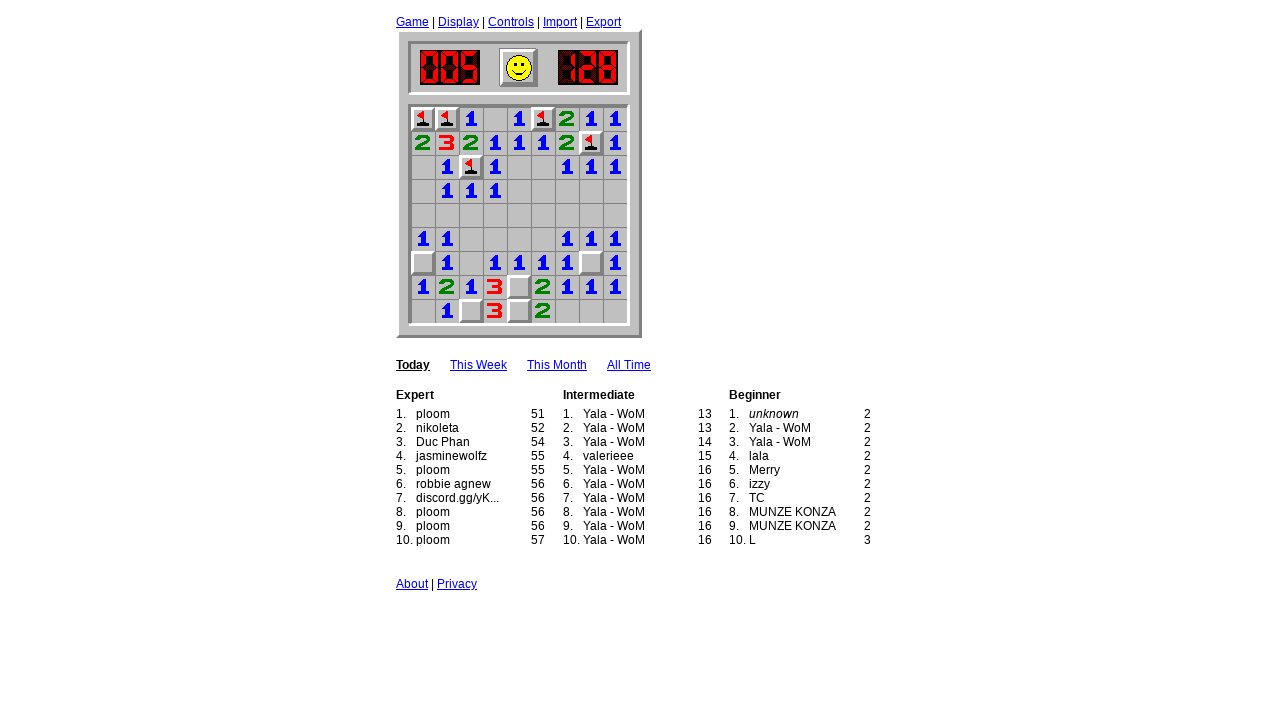

Flagged an unmarked square
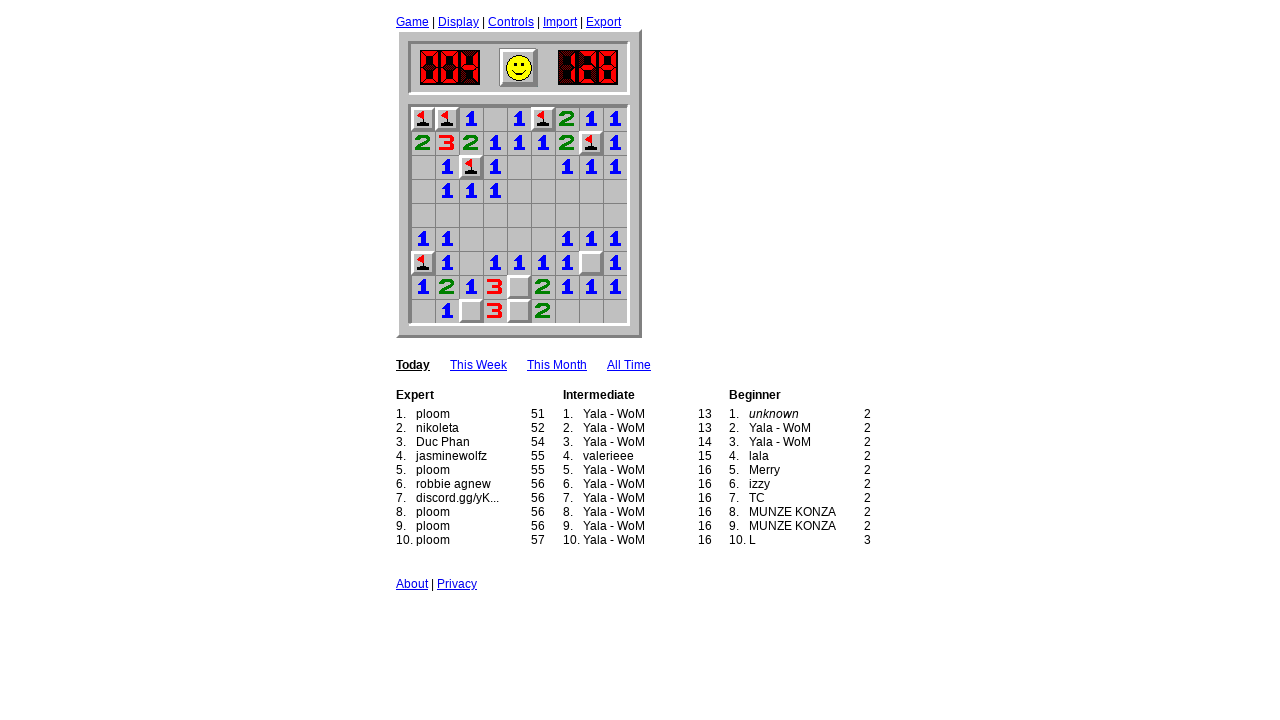

Flagged an unmarked square
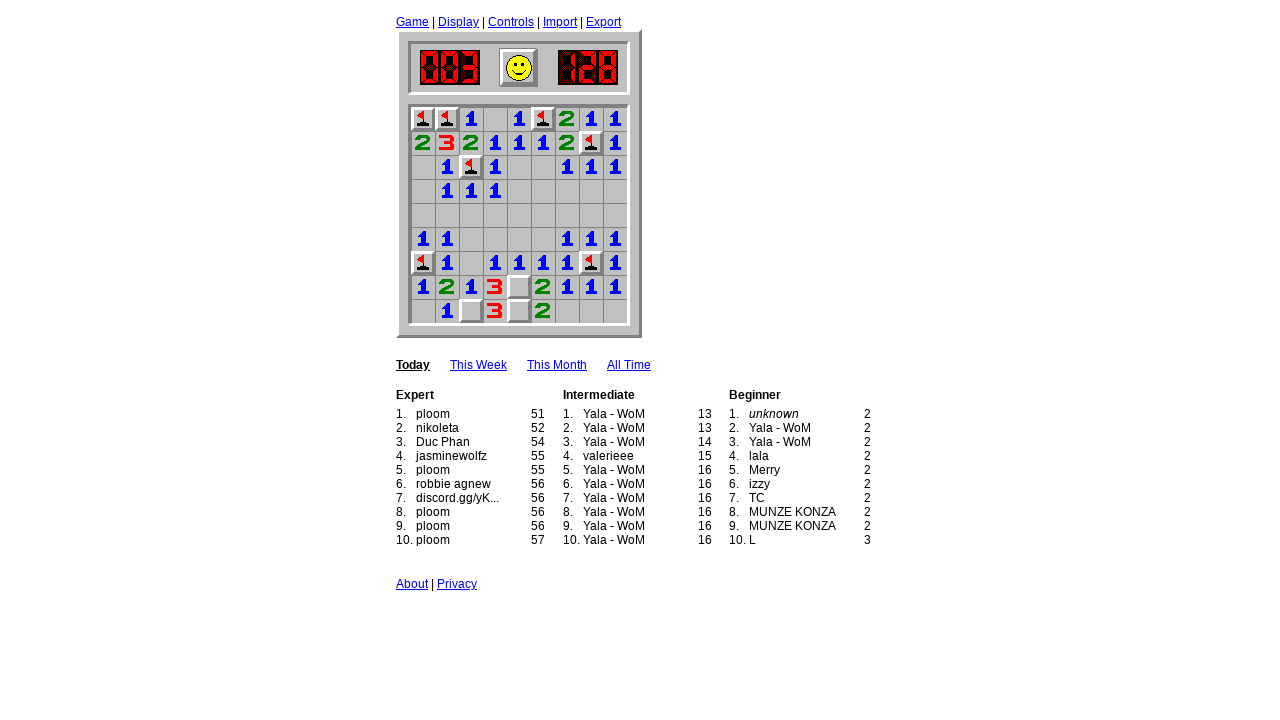

Flagged an unmarked square
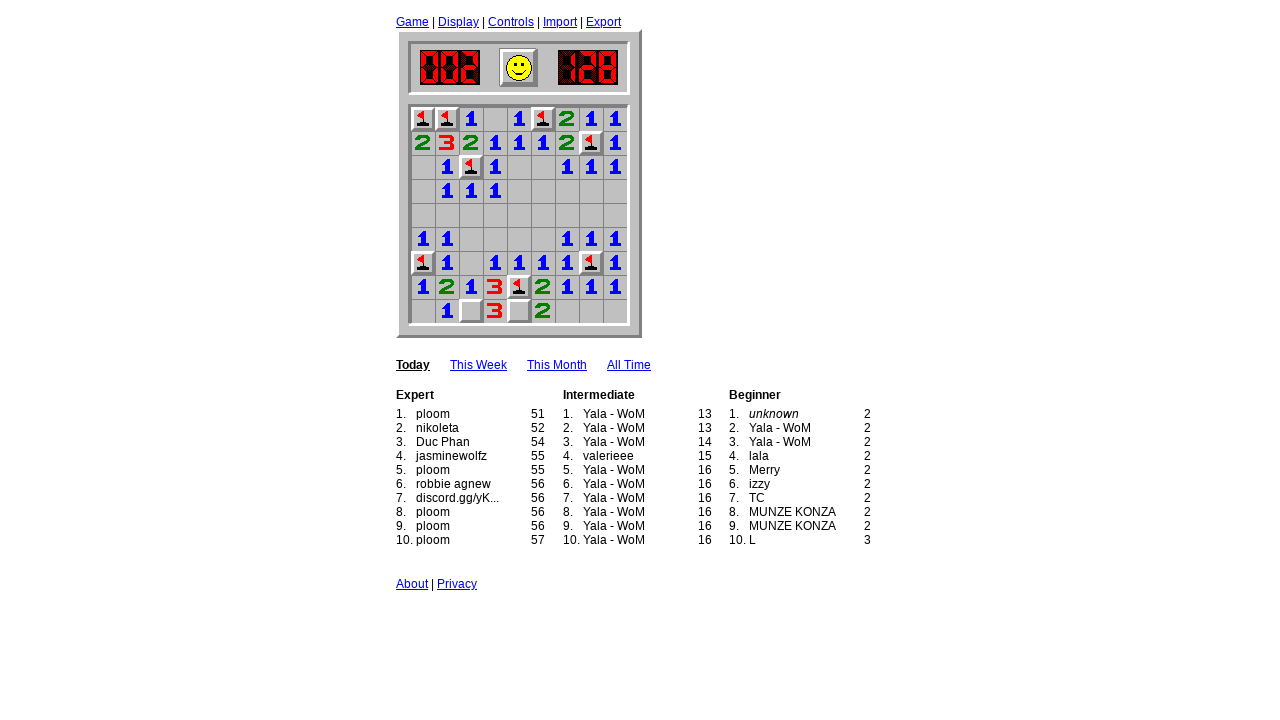

Flagged an unmarked square
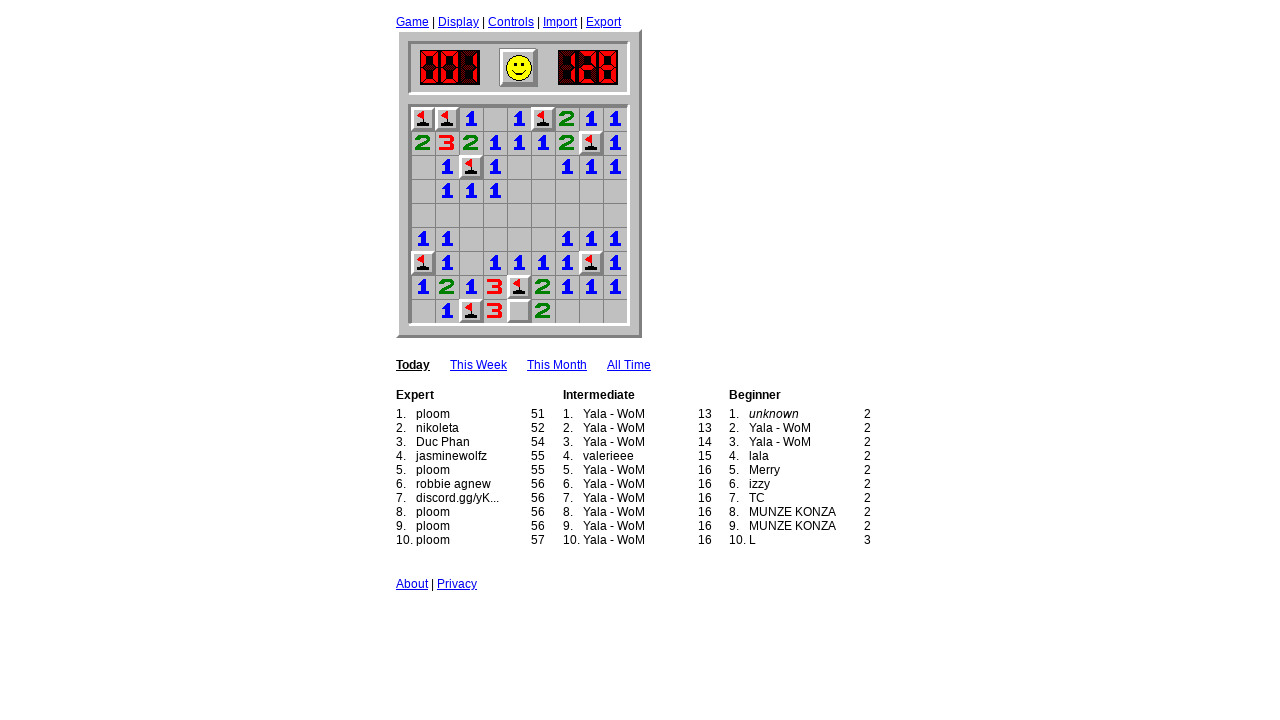

Flagged an unmarked square
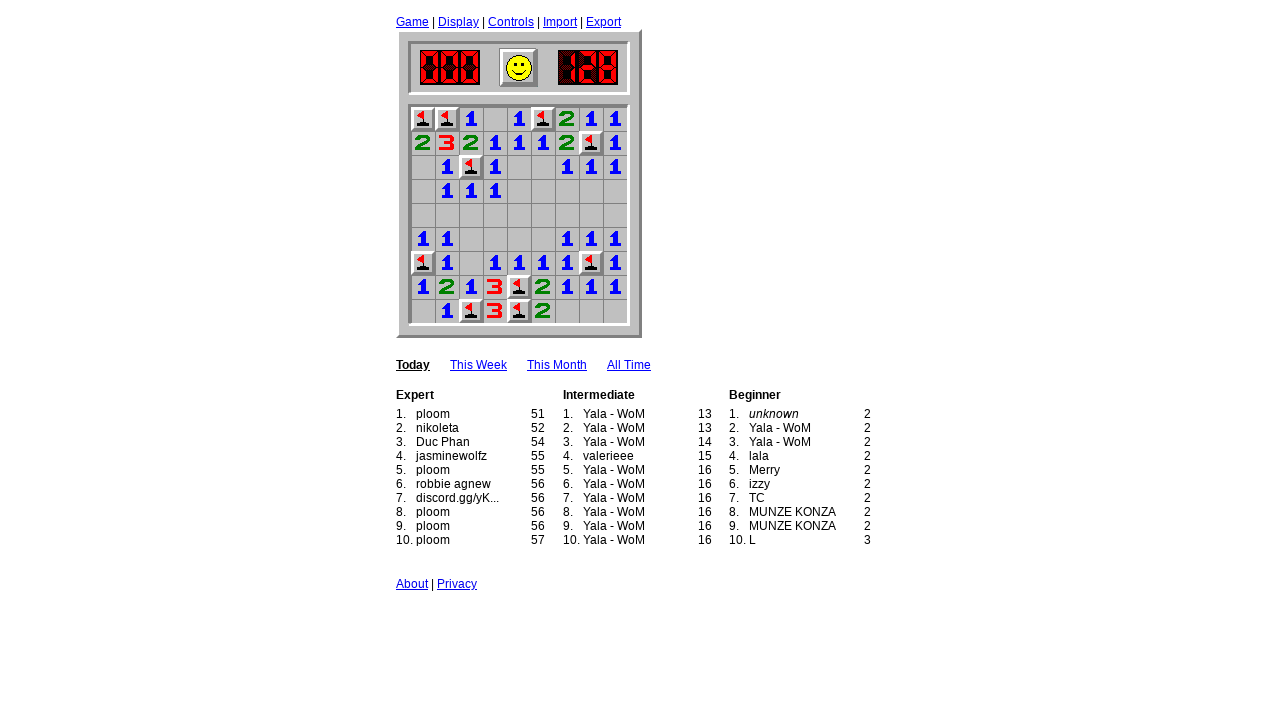

Waited 5 seconds to confirm winning state
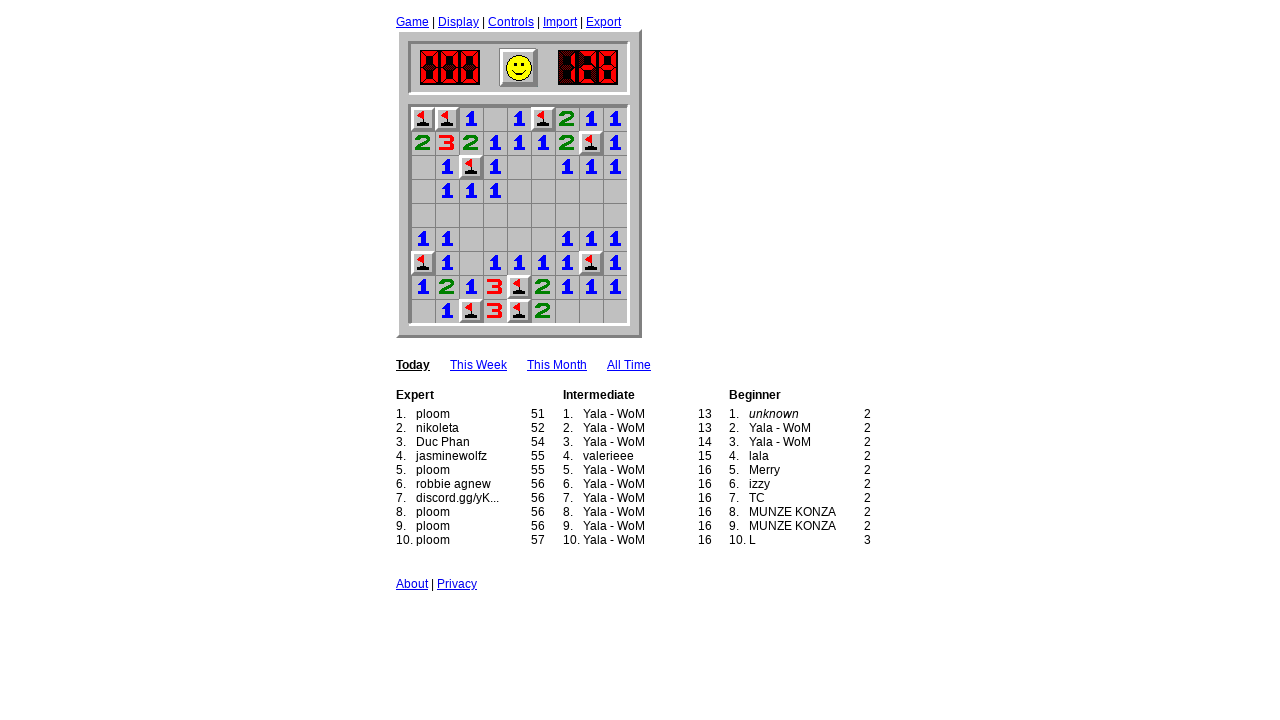

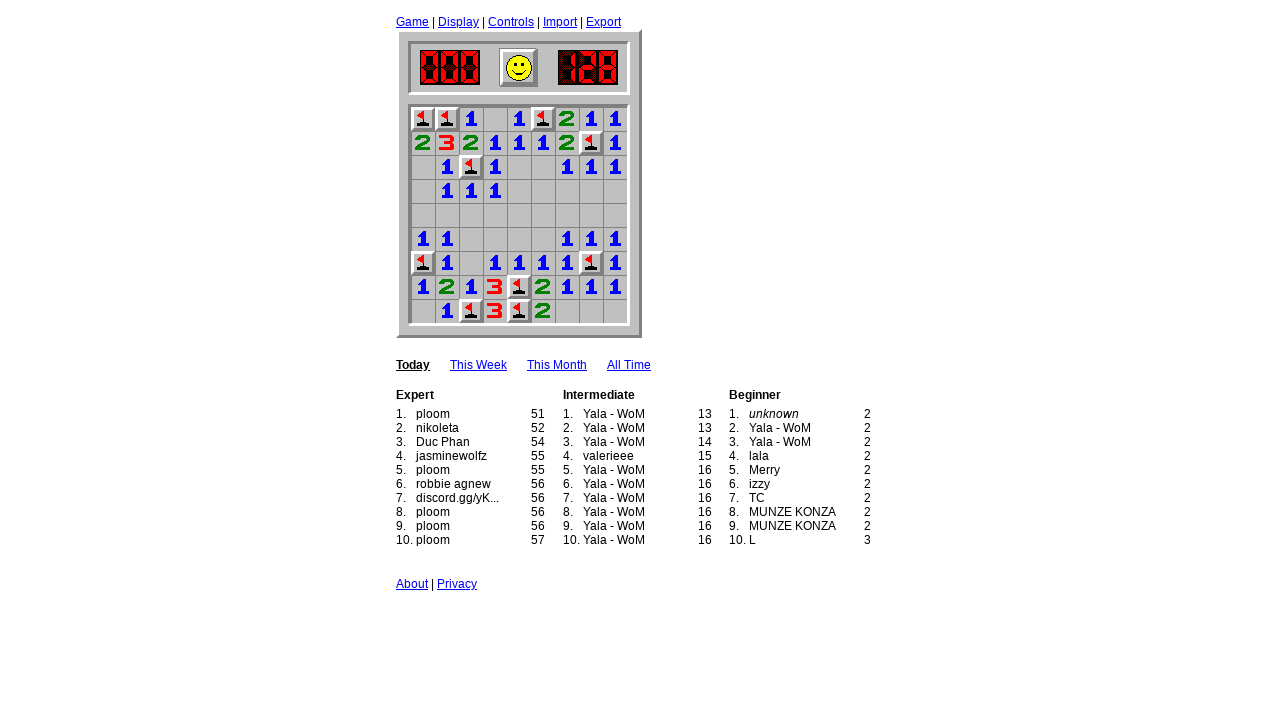